Tests hidden layers functionality by performing a double-click action on the page

Starting URL: http://www.uitestingplayground.com/hiddenlayers

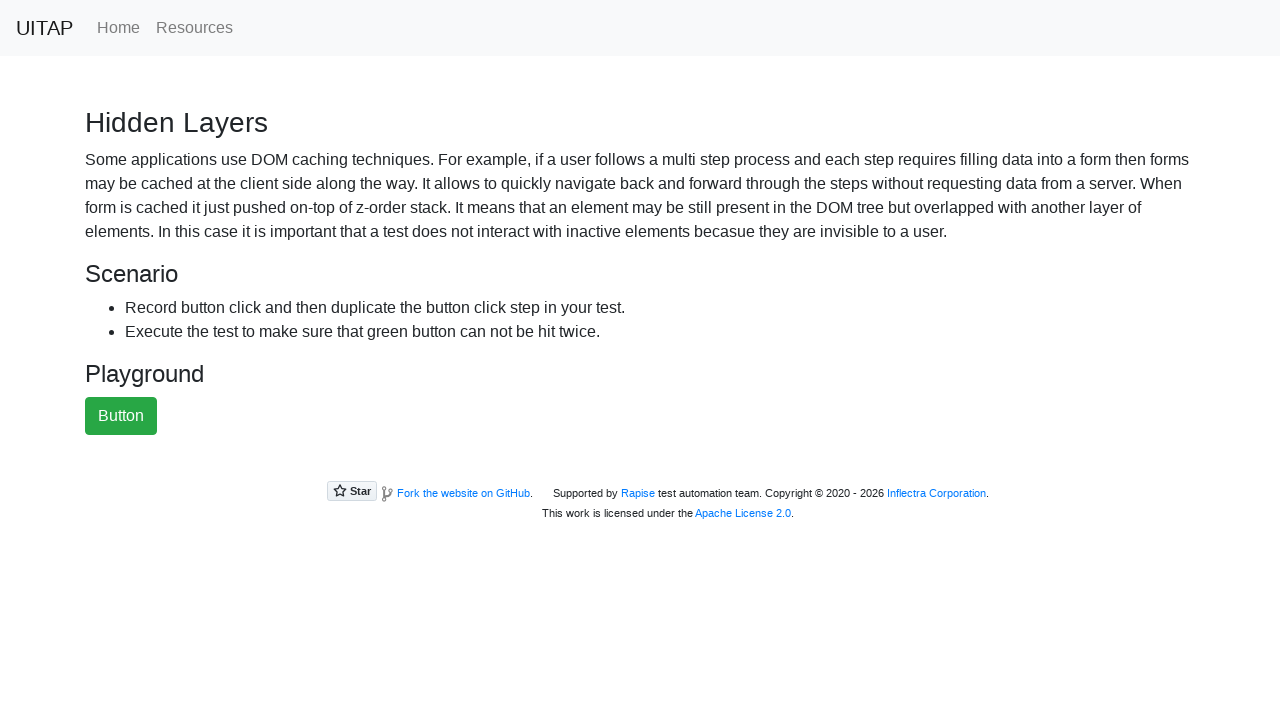

Performed double-click on the green button to test hidden layers functionality at (121, 416) on #greenButton
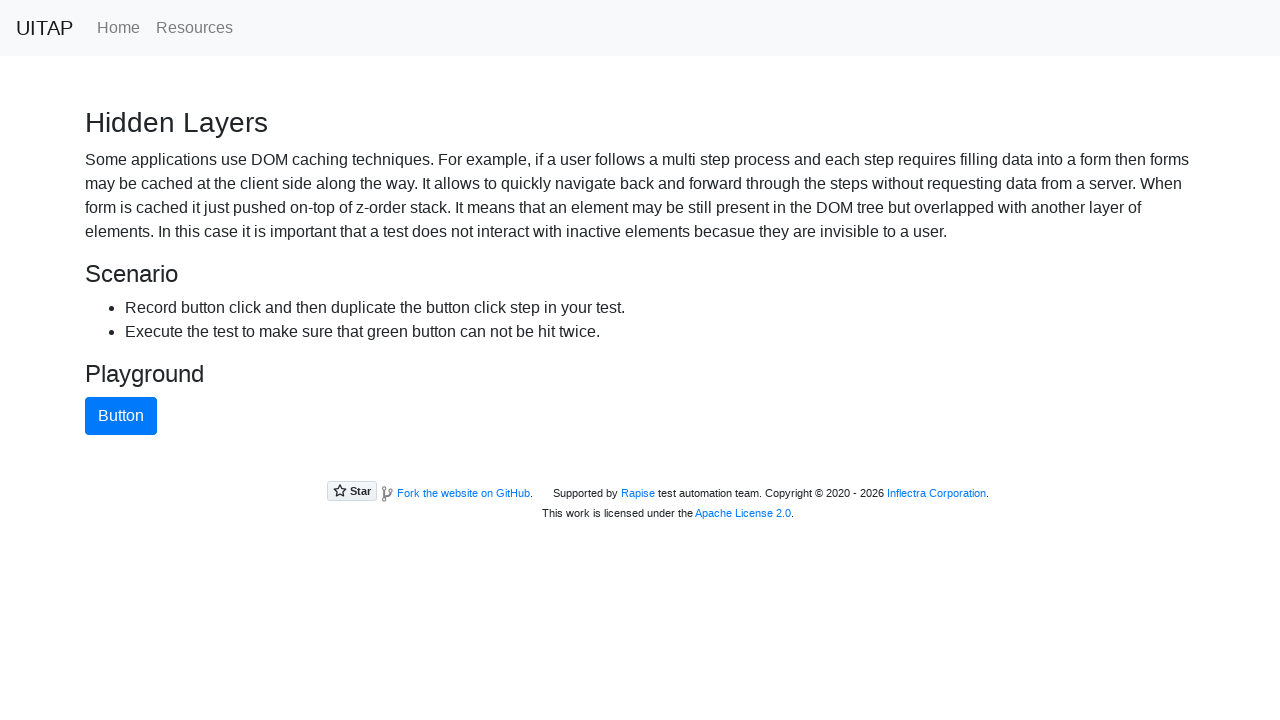

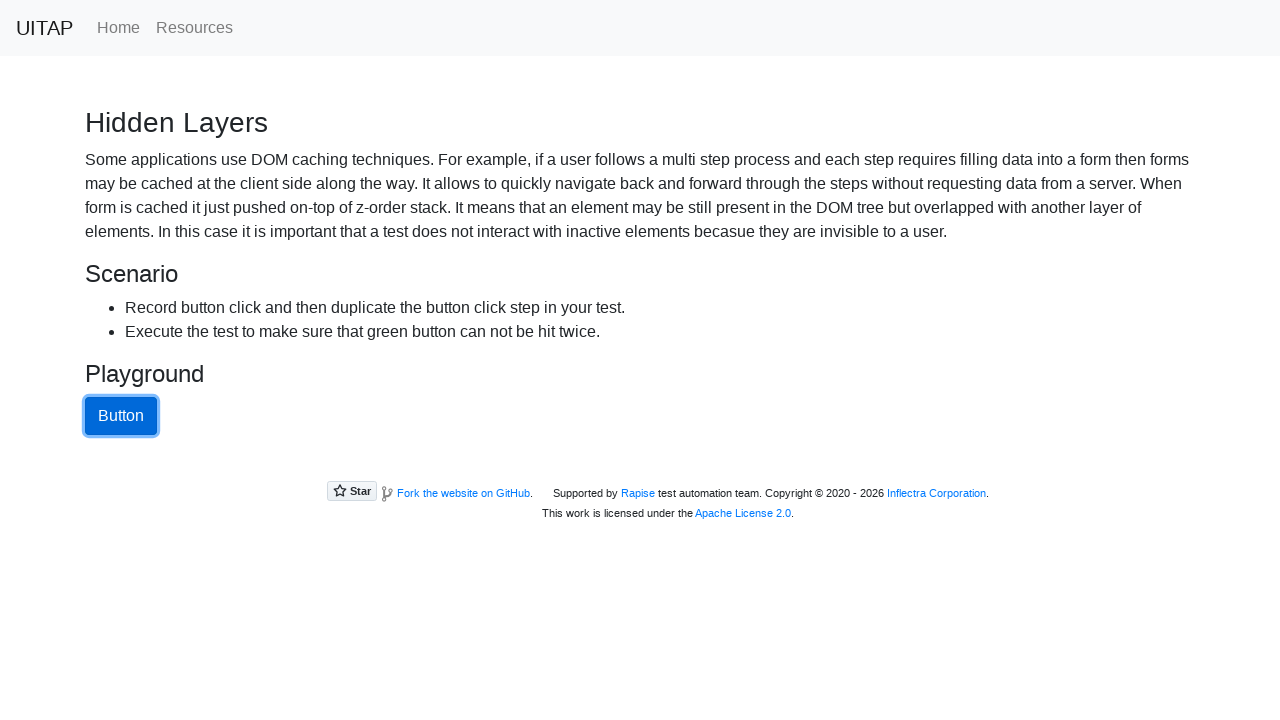